Chrome negative test that navigates to Tesla careers page

Starting URL: https://www.tesla.com/

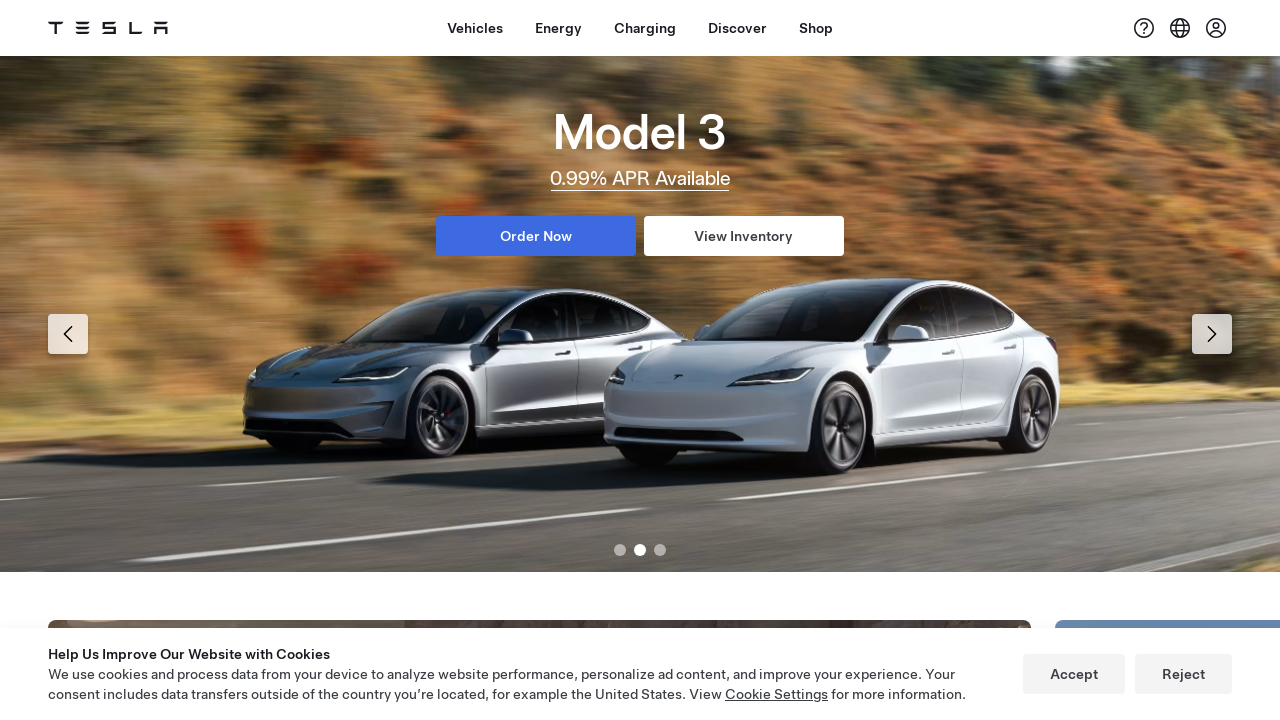

Waited for Discover menu to be visible
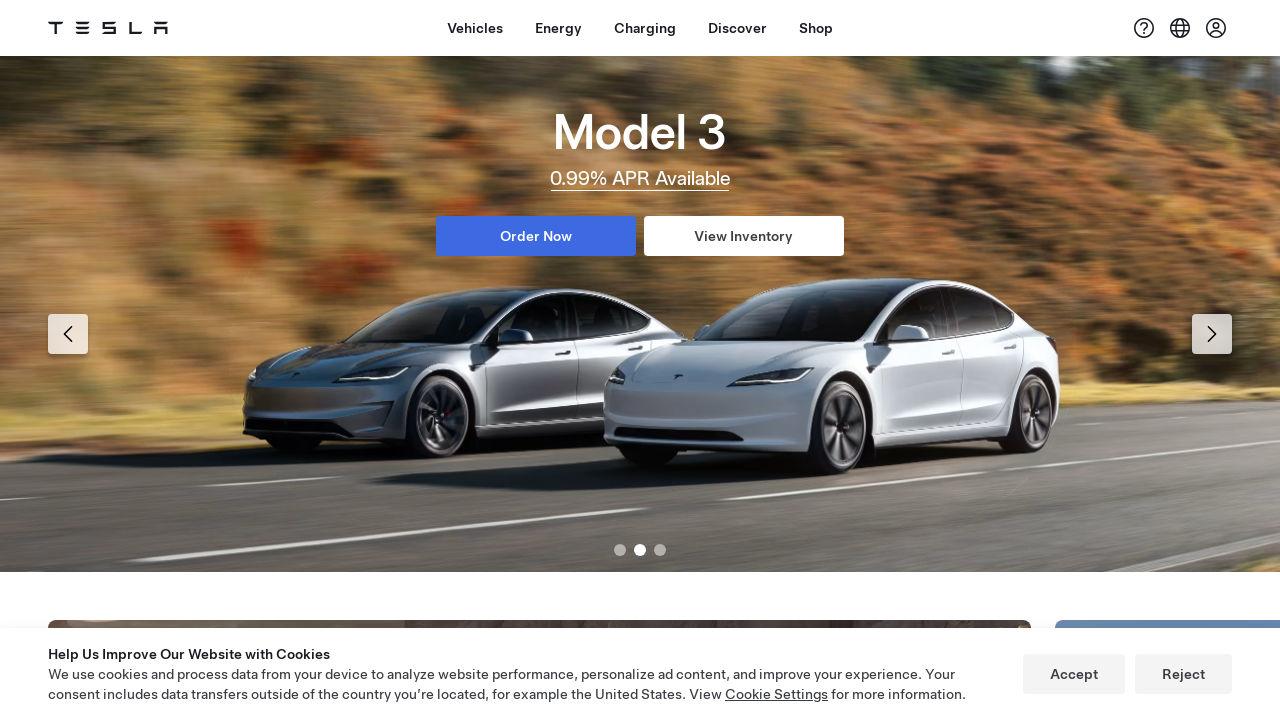

Clicked Discover menu at (738, 28) on xpath=//span[contains(.,'Discover')]
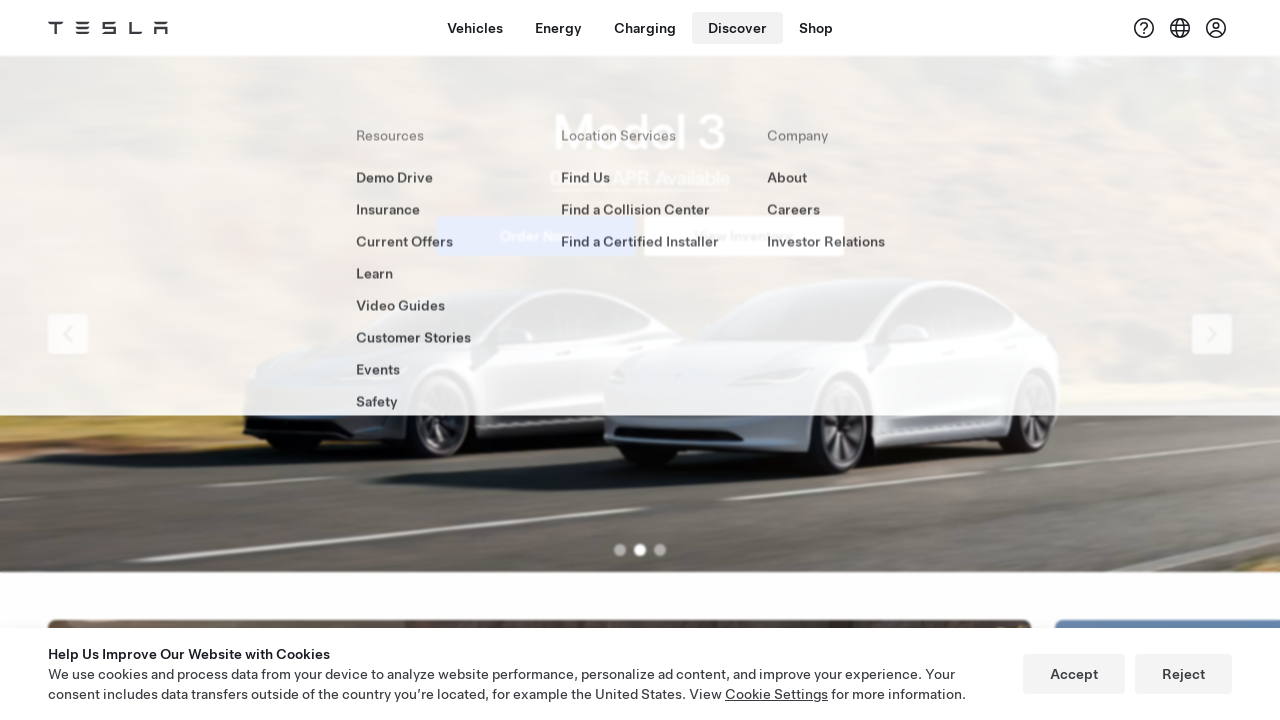

Clicked Careers link to navigate to Tesla careers page at (794, 212) on (//a[@href='/careers'])[1]
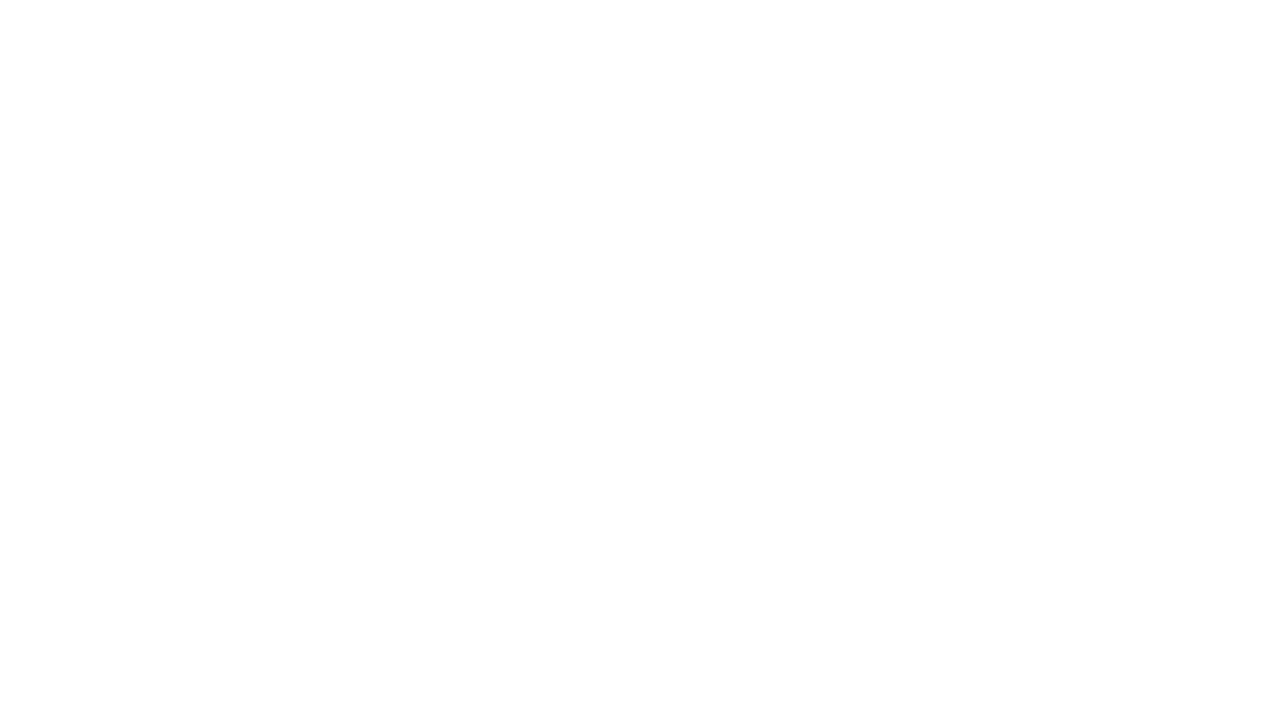

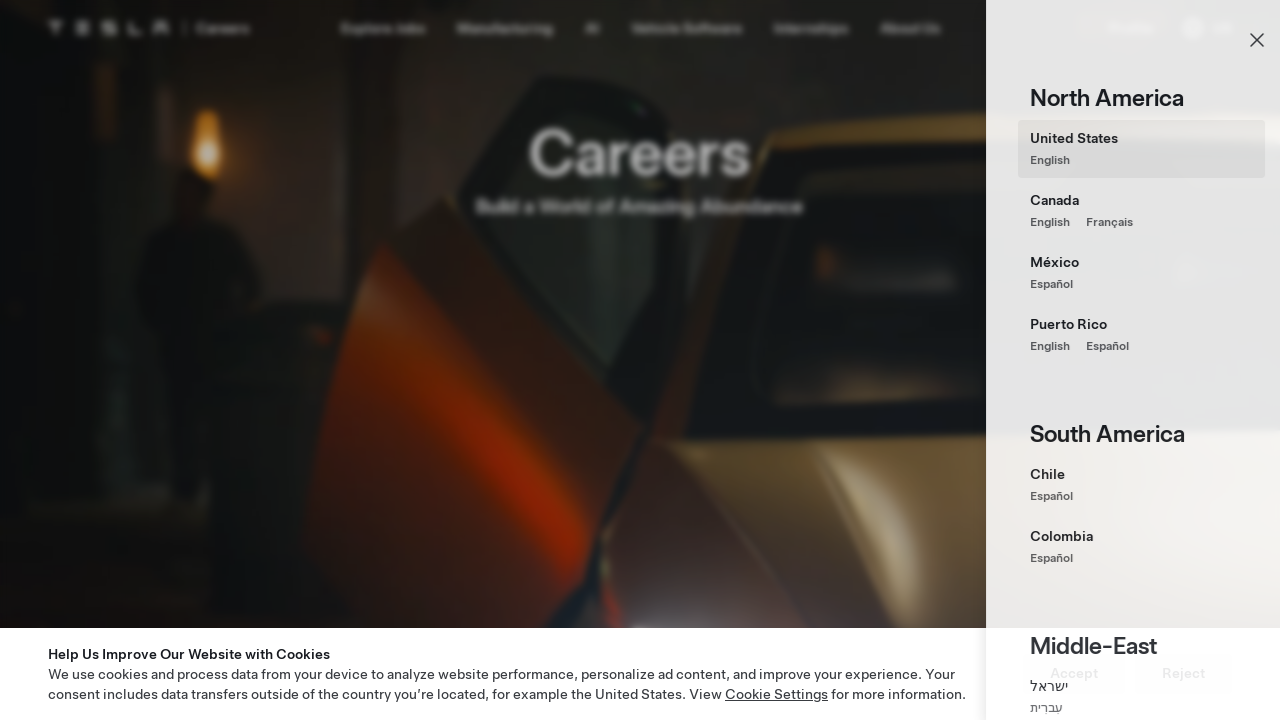